Tests hotel search functionality on Booking.com by entering a city name and verifying that search results are displayed

Starting URL: https://booking.com/

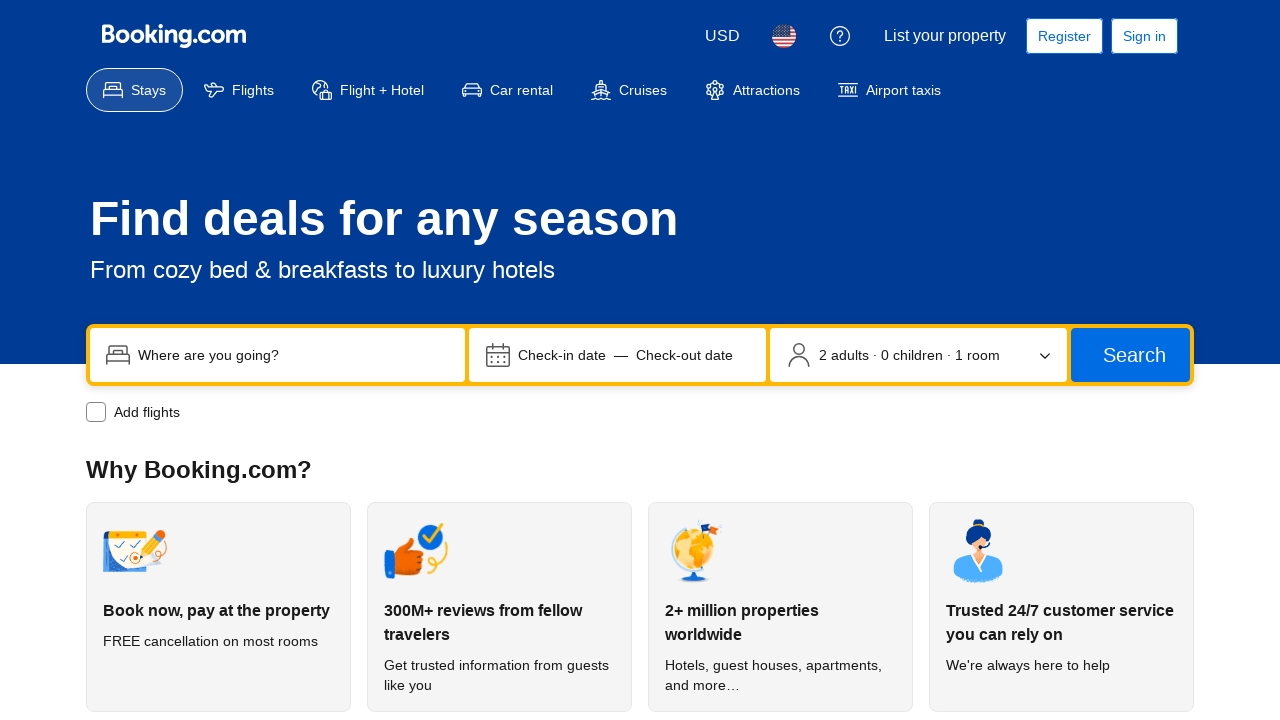

Filled search field with city name 'Milano' on input[name='ss']
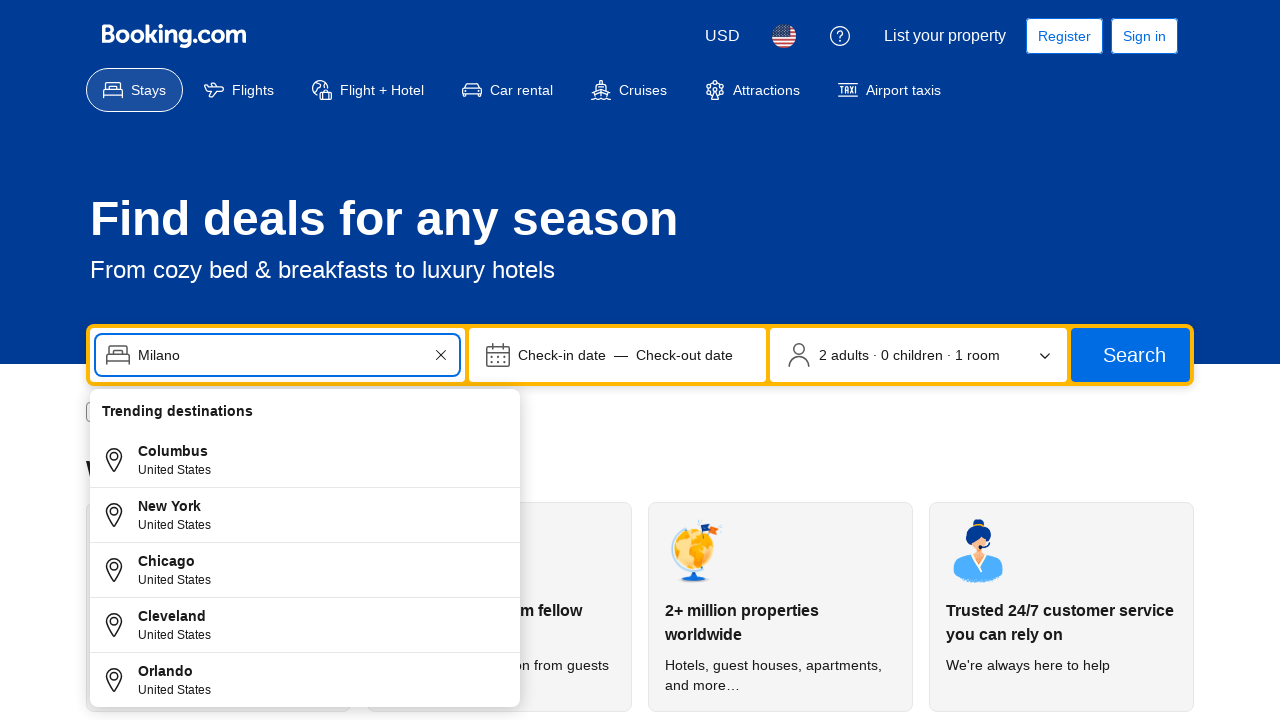

Clicked submit button to search for hotels at (1130, 355) on button[type='submit']
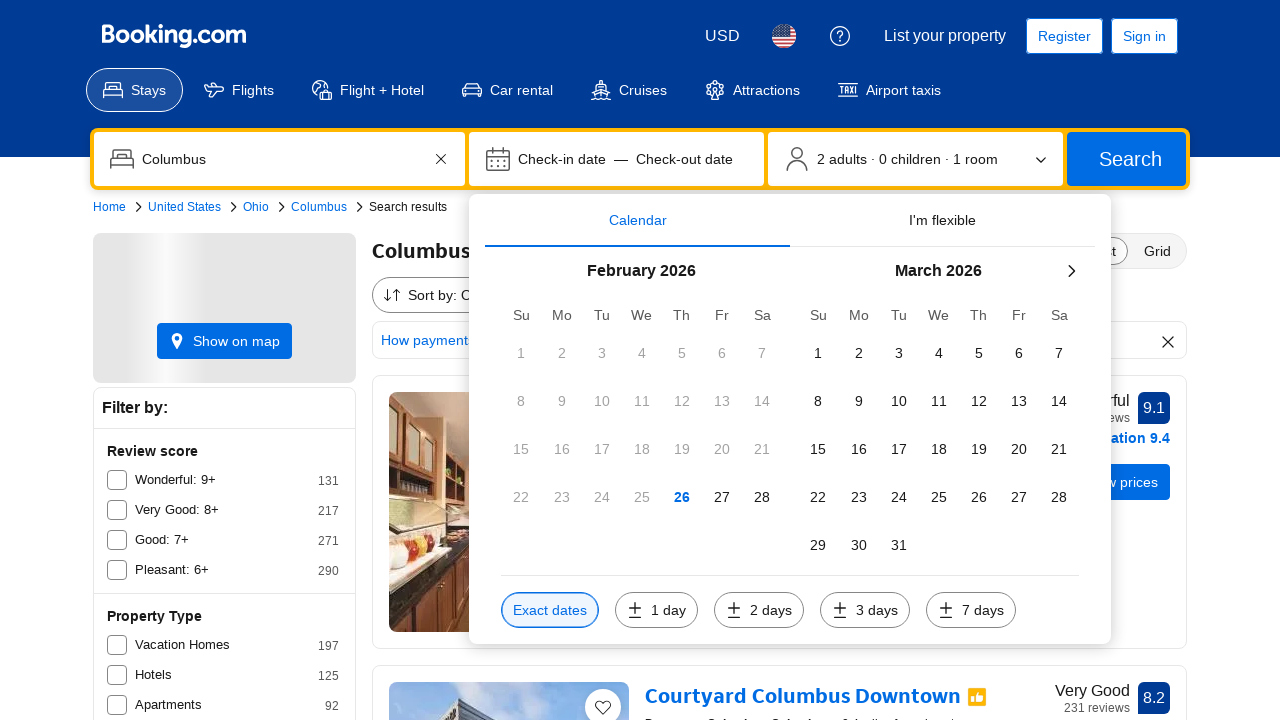

Search results loaded and results heading is displayed
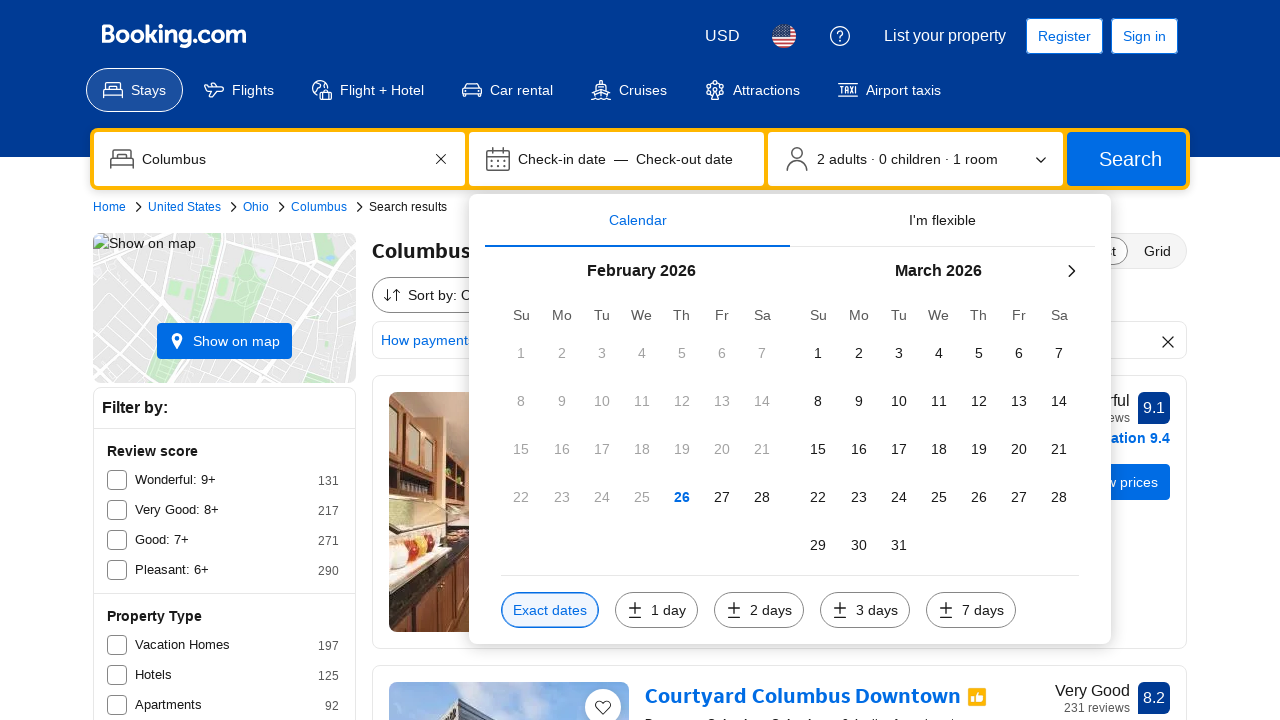

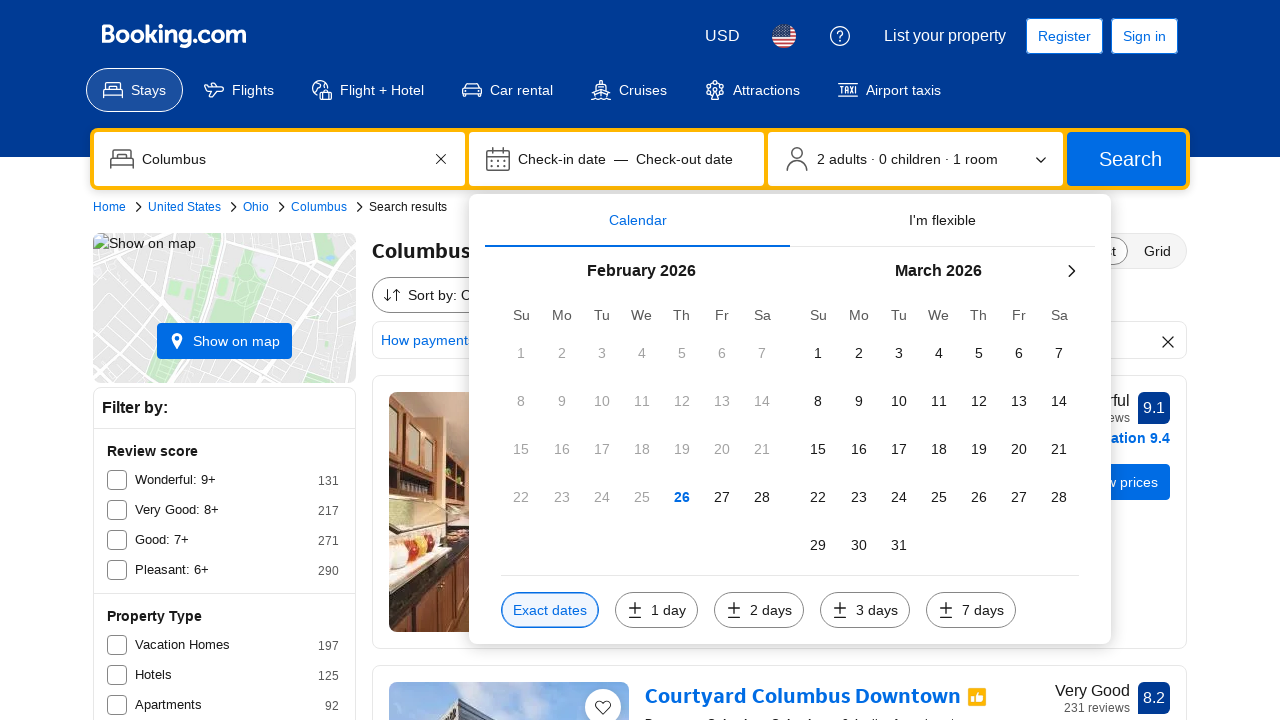